Tests right-click button functionality by navigating to Elements > Buttons section and performing a right-click action on the designated button

Starting URL: https://demoqa.com/

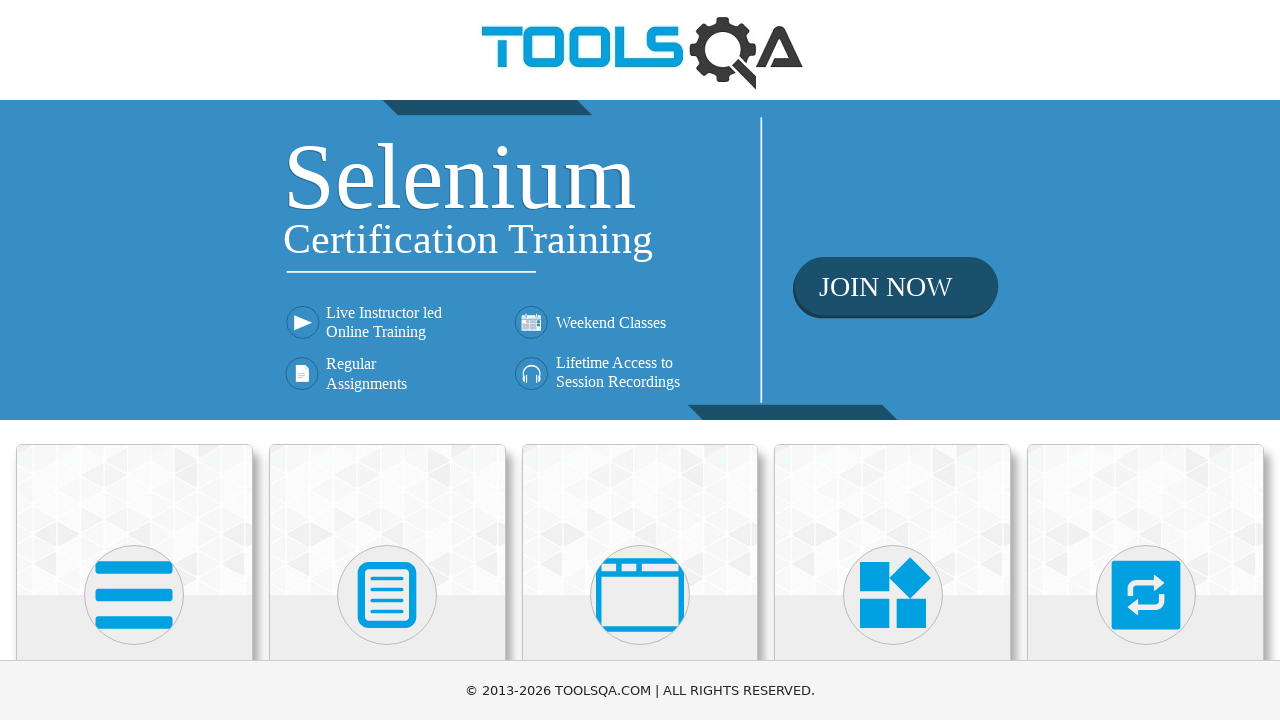

Clicked on Elements card at (134, 360) on xpath=//div[@class='card-body']/h5[text()='Elements']
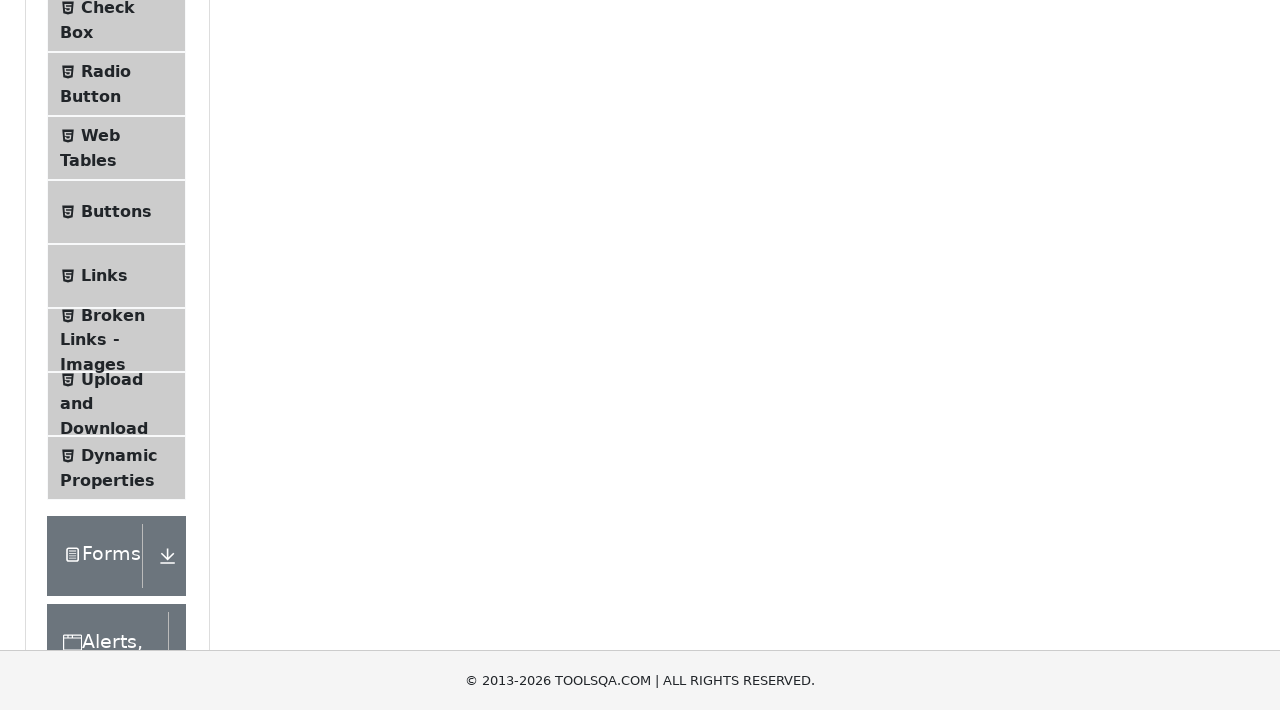

Clicked on Buttons menu item at (116, 517) on #item-4
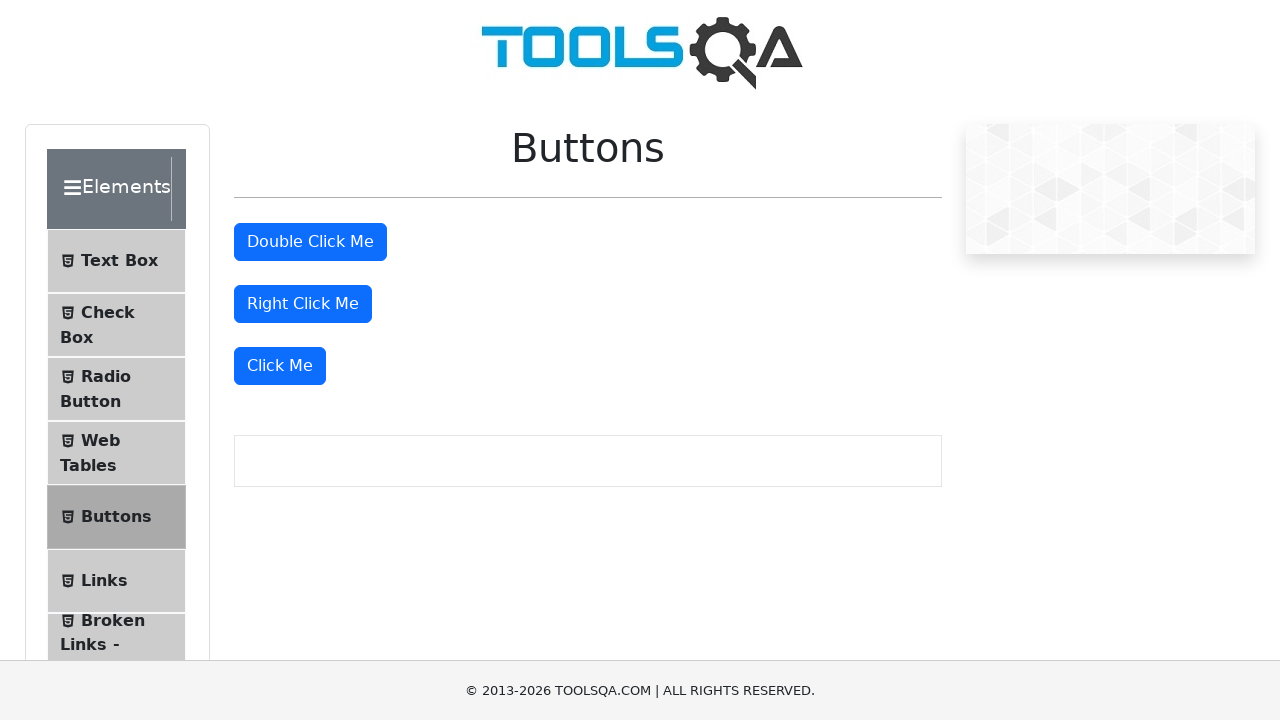

Right-clicked on the designated button at (303, 304) on #rightClickBtn
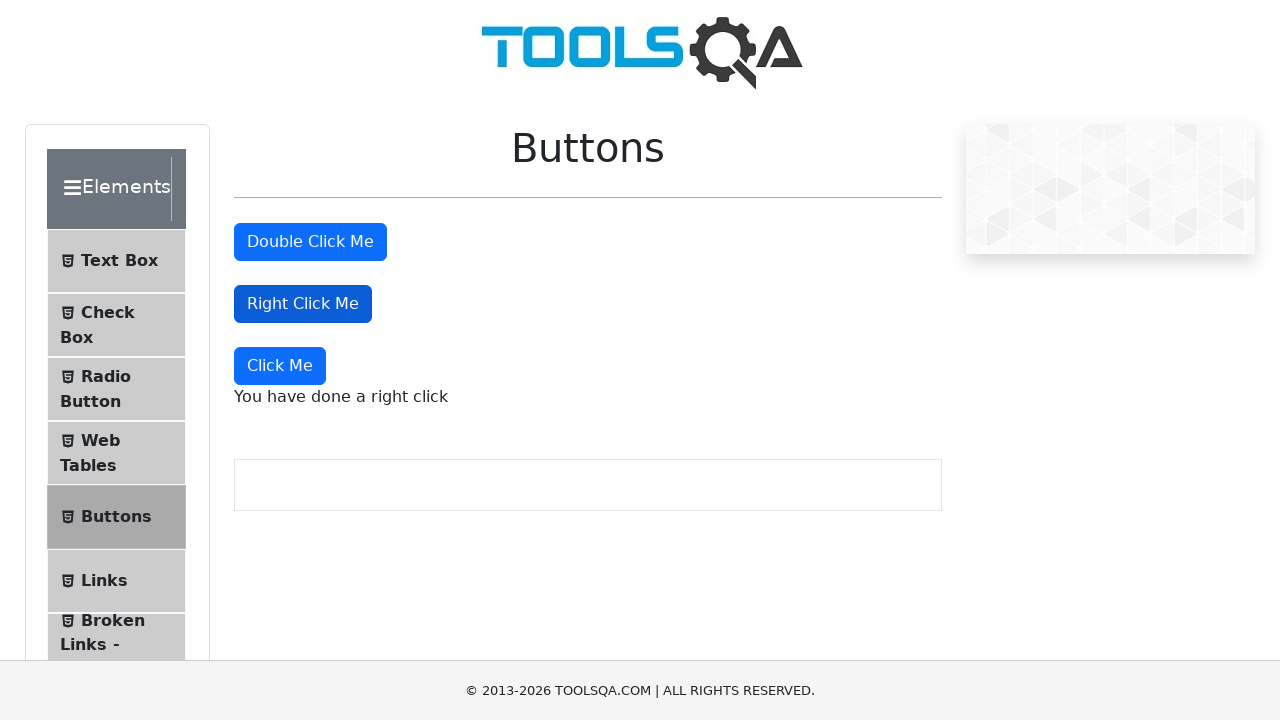

Right-click confirmation message appeared
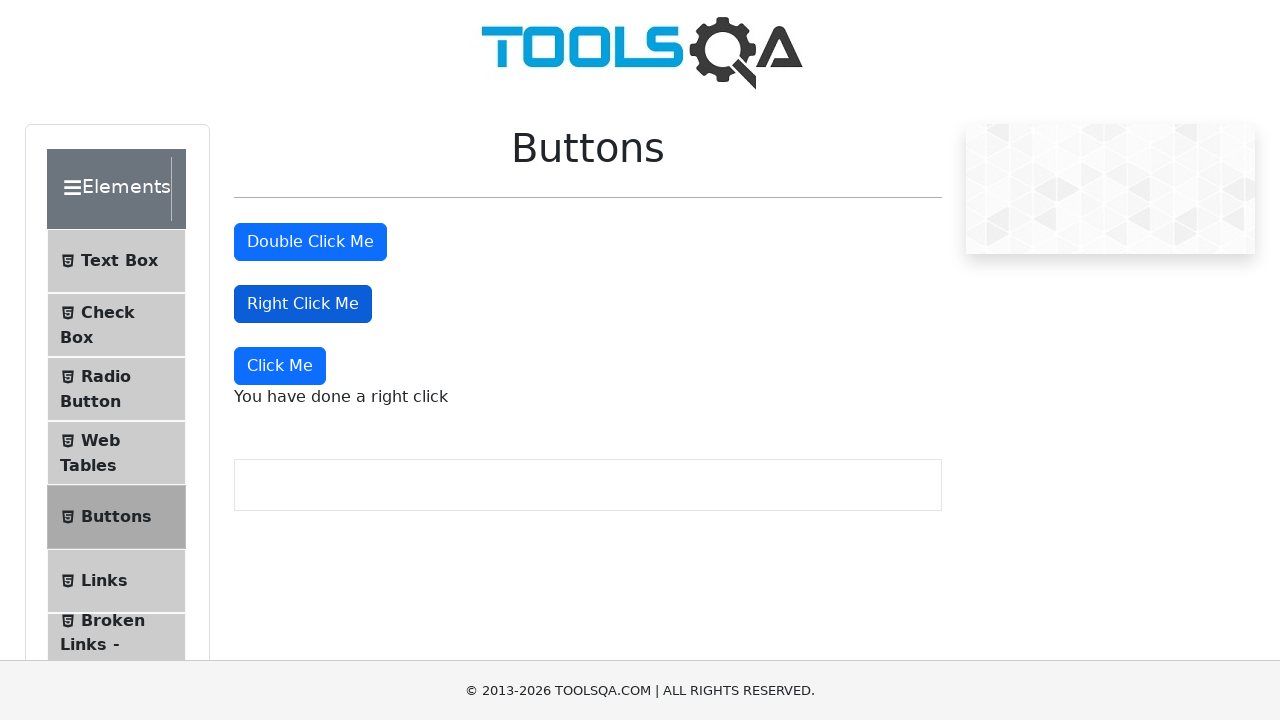

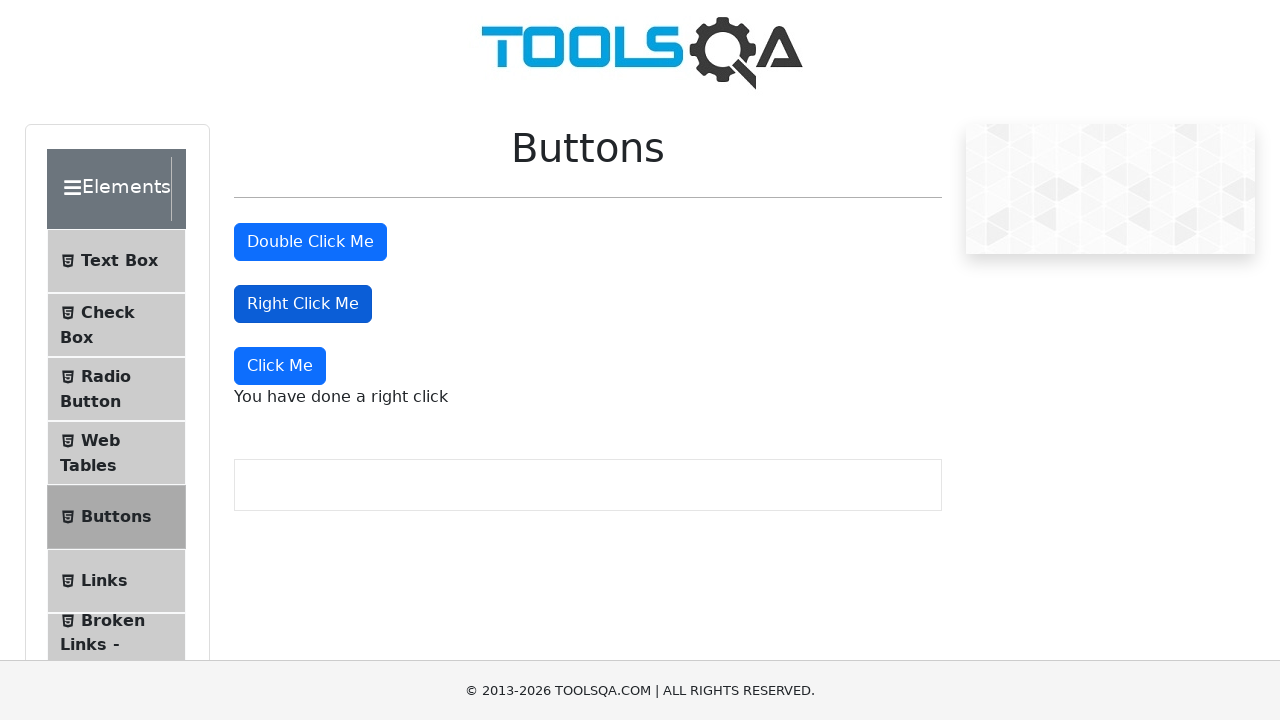